Navigates to the RPA Challenge OCR page and waits for the sandbox table to load, verifying table elements are present

Starting URL: https://rpachallengeocr.azurewebsites.net/

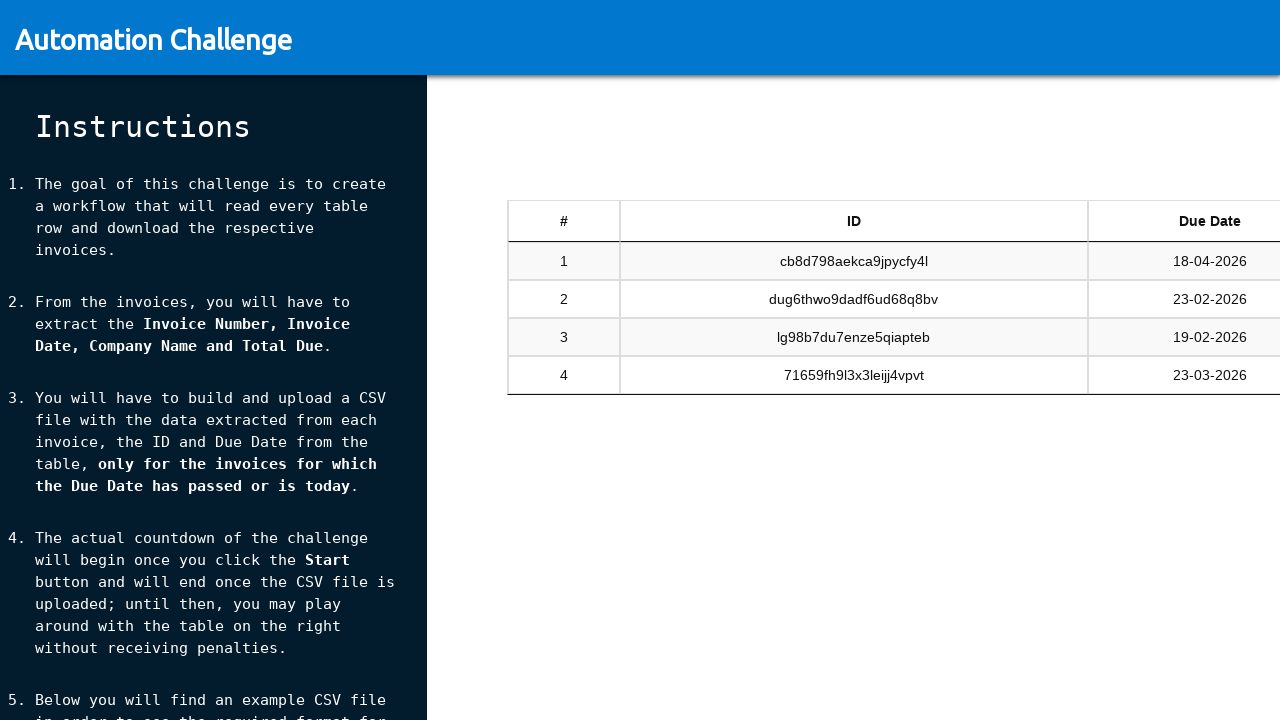

Navigated to RPA Challenge OCR page
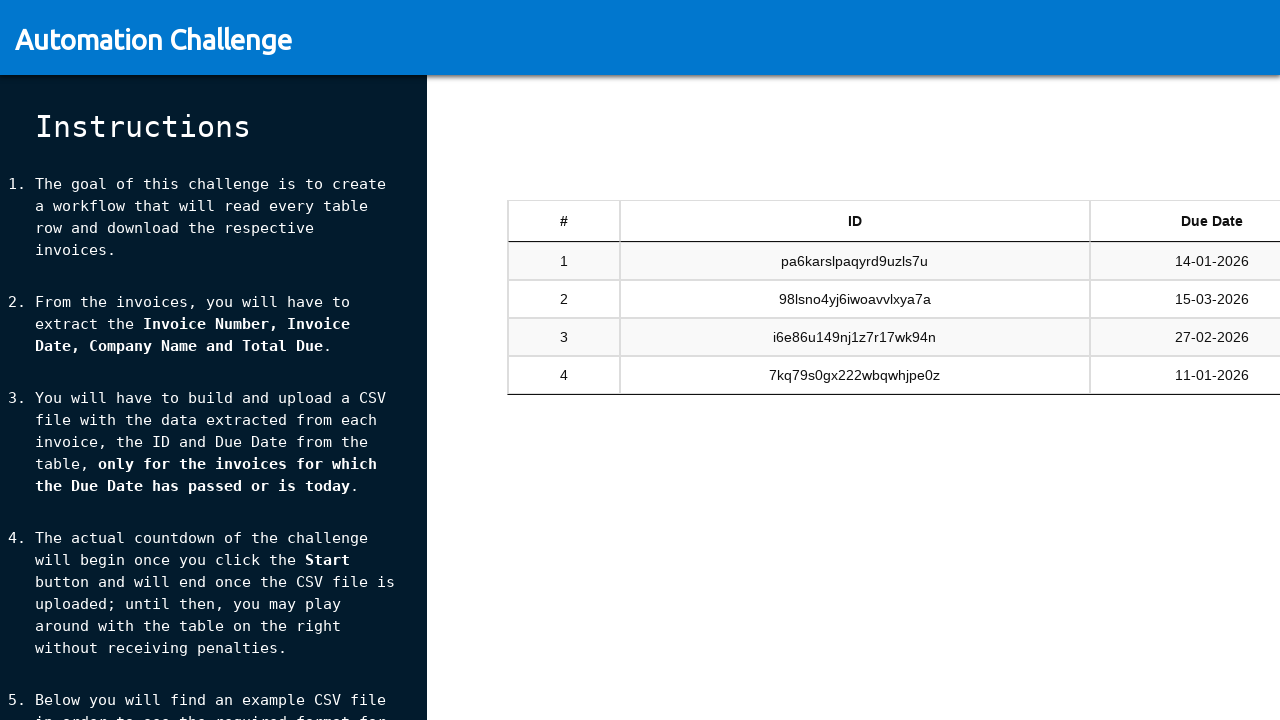

Sandbox table element loaded
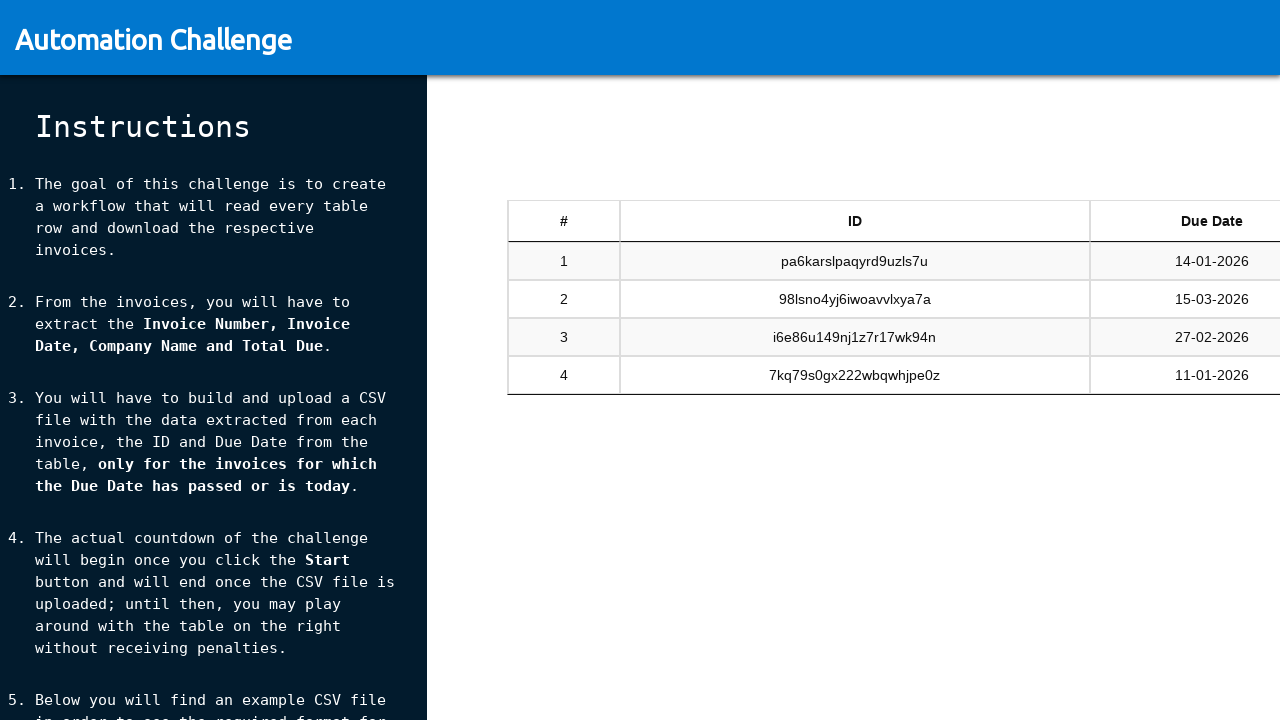

Table rows are present in sandbox table
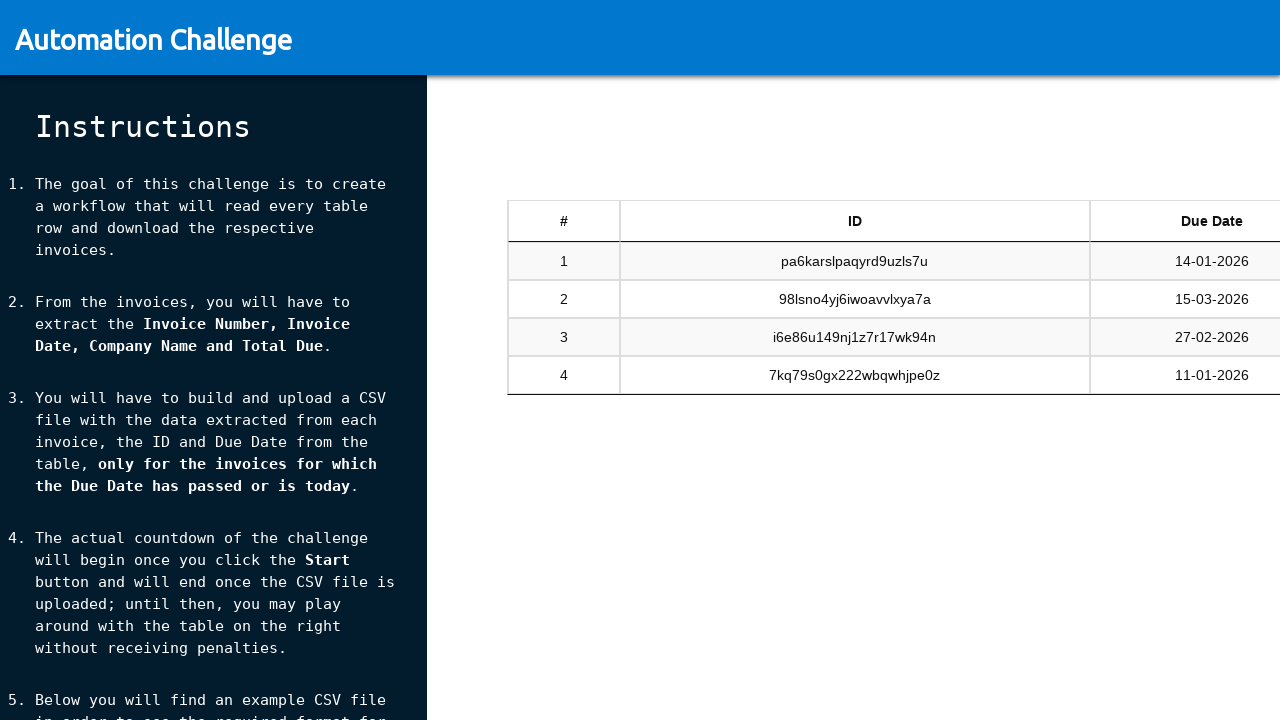

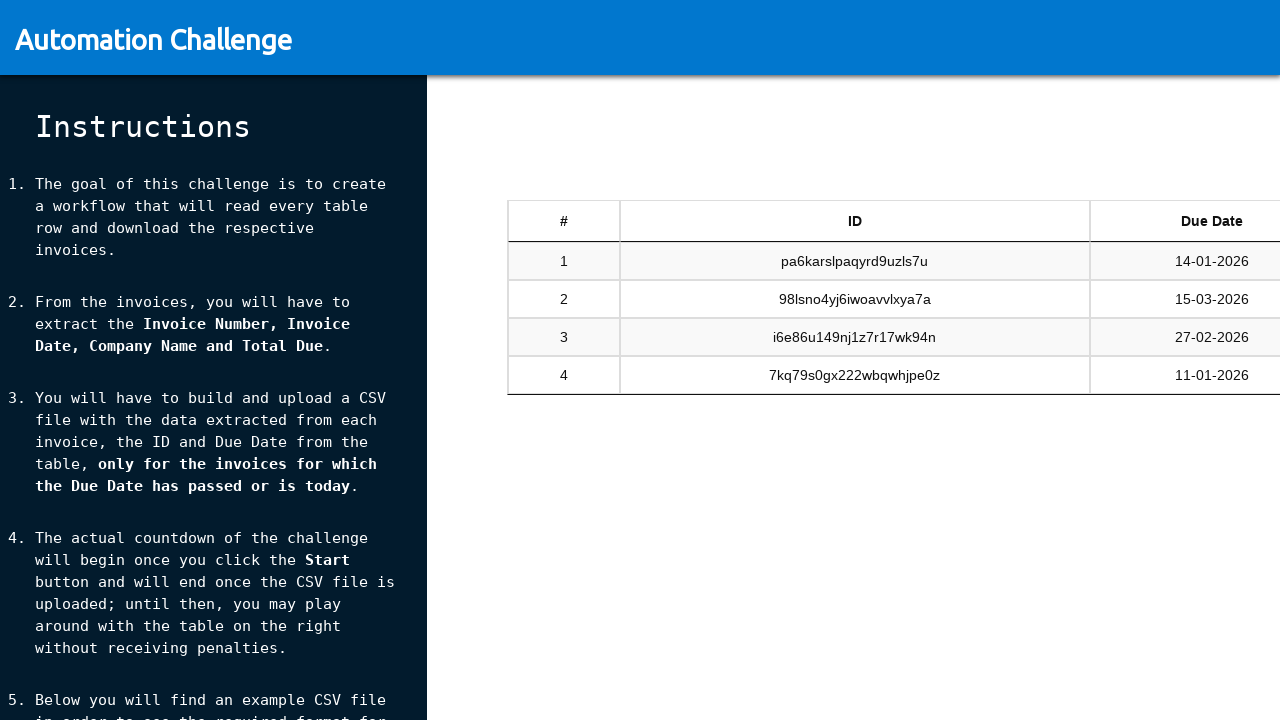